Tests search functionality both inside an iframe and in the main document by switching between frame contexts

Starting URL: https://www.globalsqa.com/demo-site/frames-and-windows/#iFrame

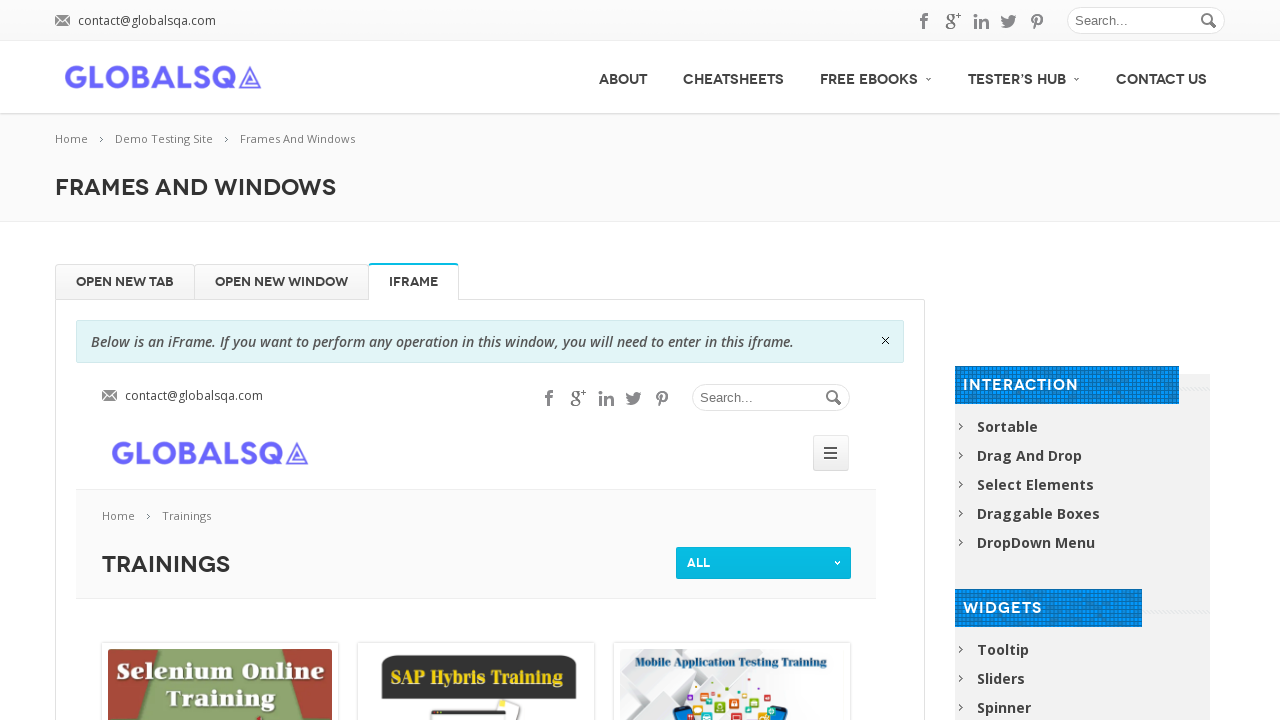

Located iframe with name 'globalSqa'
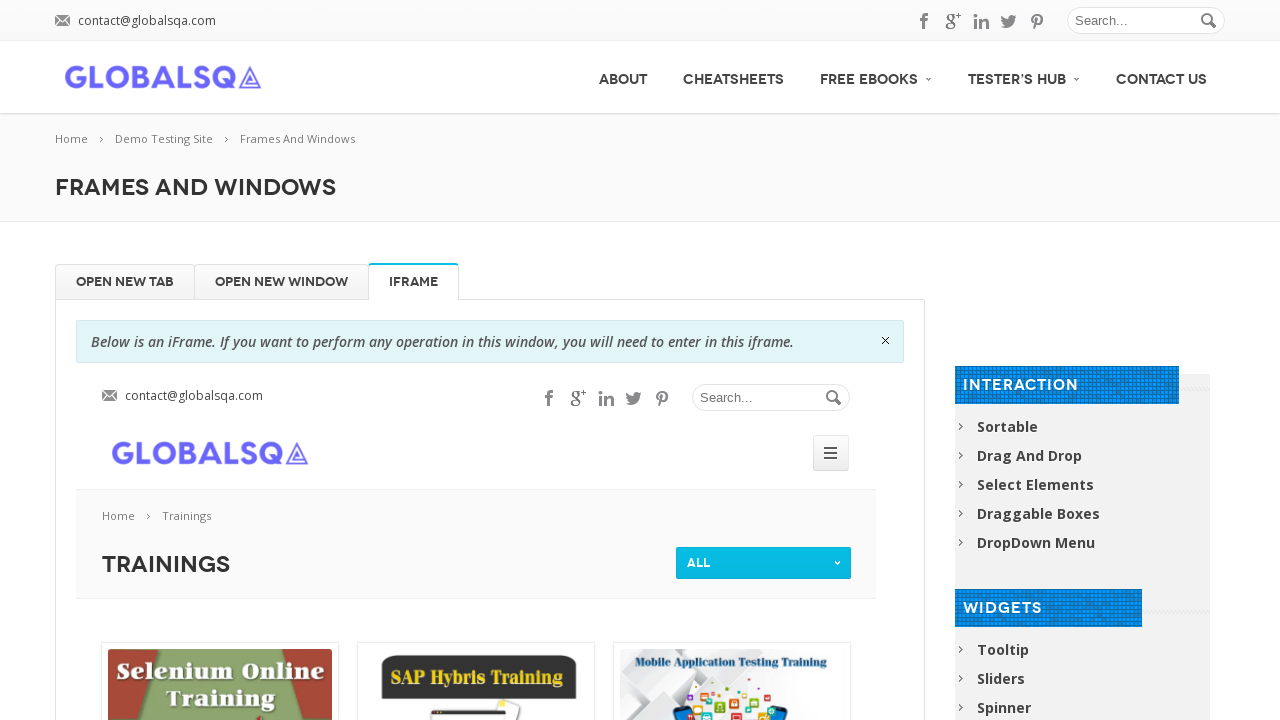

Filled search field in iframe with 'ebooks' on #s
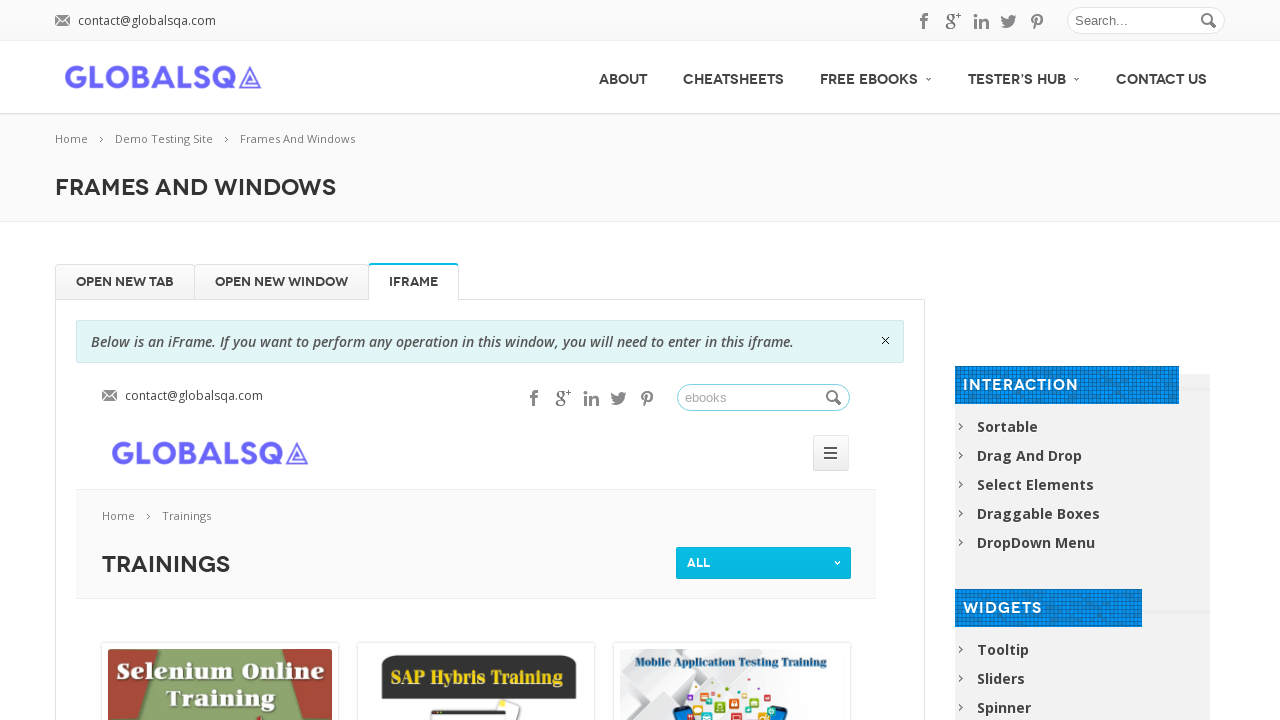

Clicked search button in iframe at (835, 398) on button.button_search
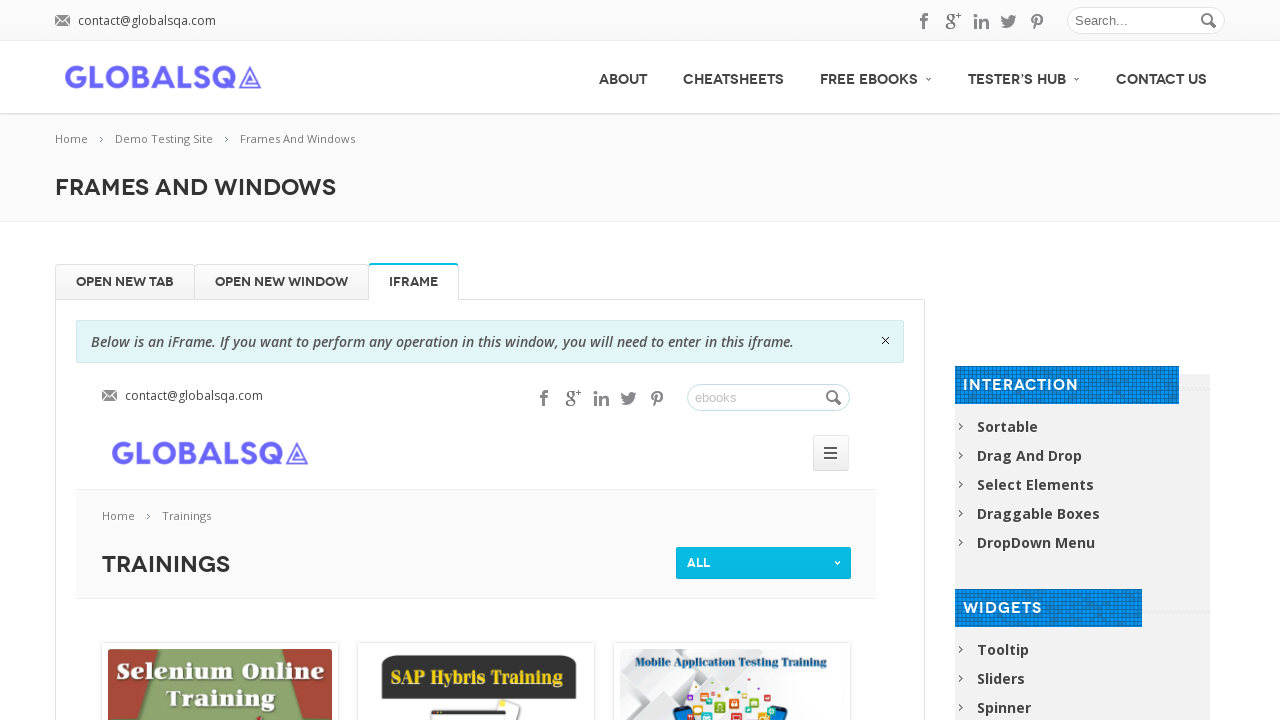

Filled search field in main document with 'ebooks' on #s
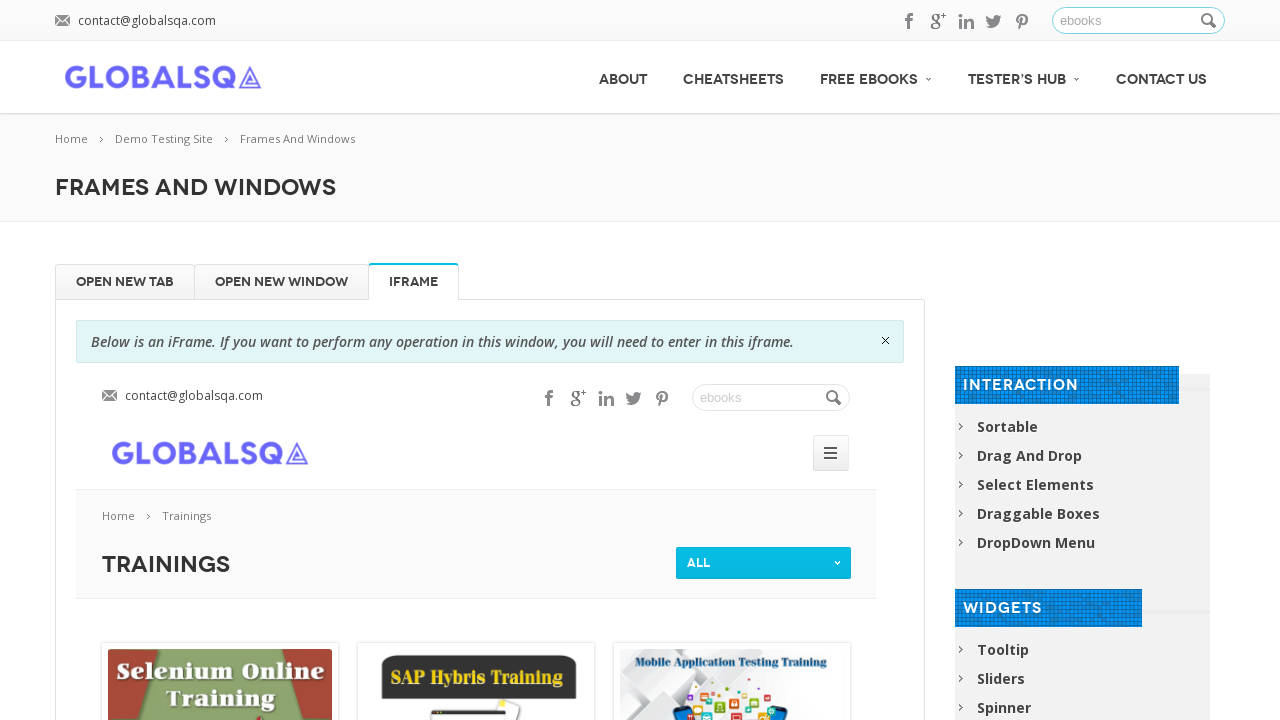

Clicked search button in main document at (1210, 21) on button.button_search
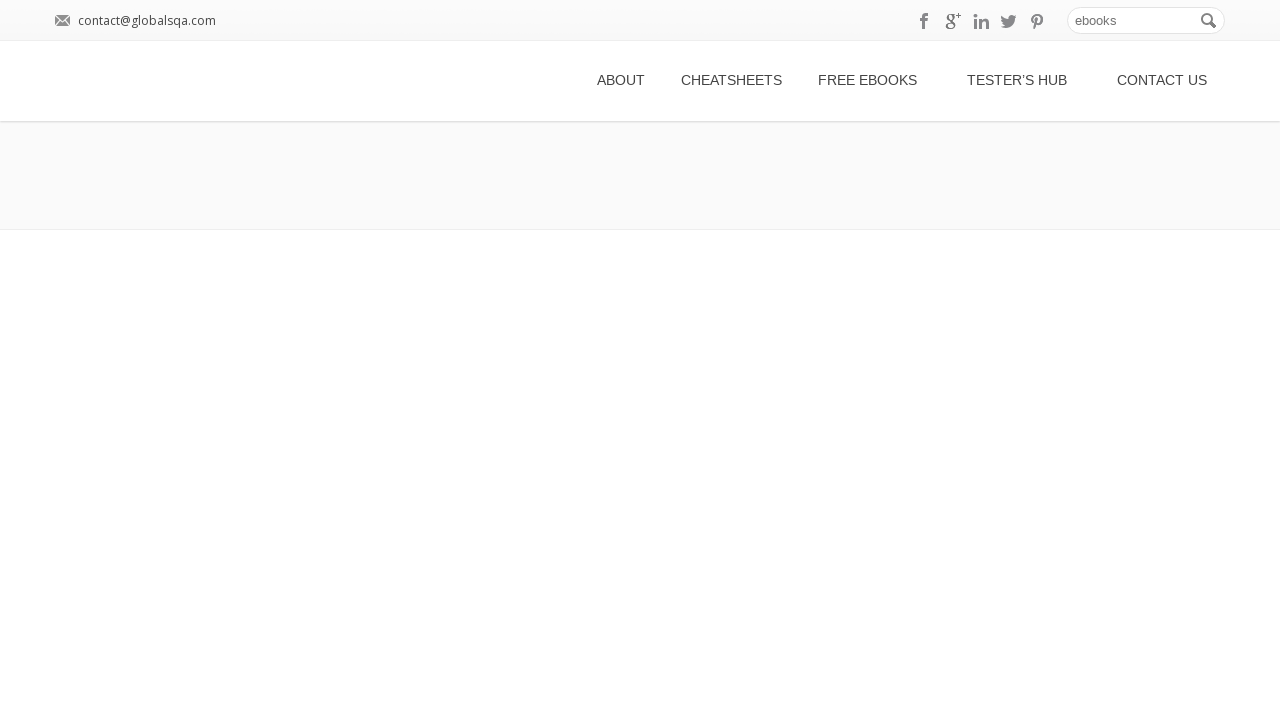

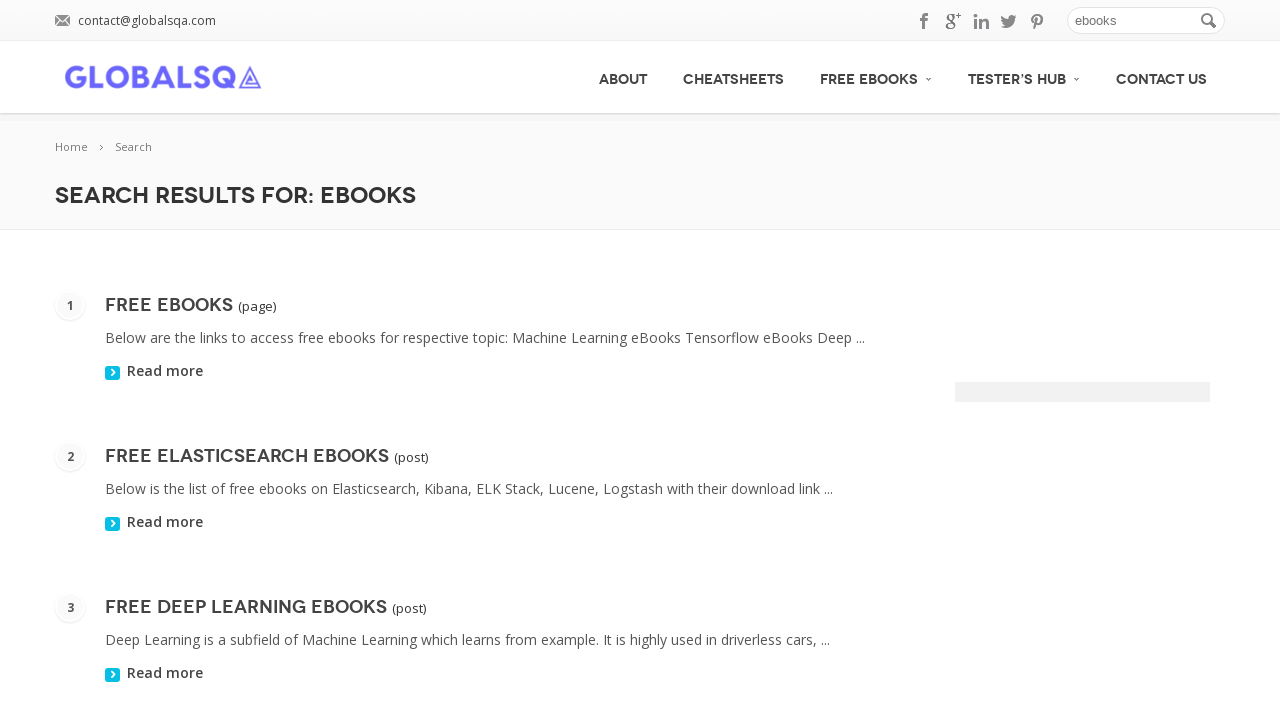